Tests a page with a loader by clicking a button that triggers loading behavior

Starting URL: https://www.automationtesting.co.uk/loader.html

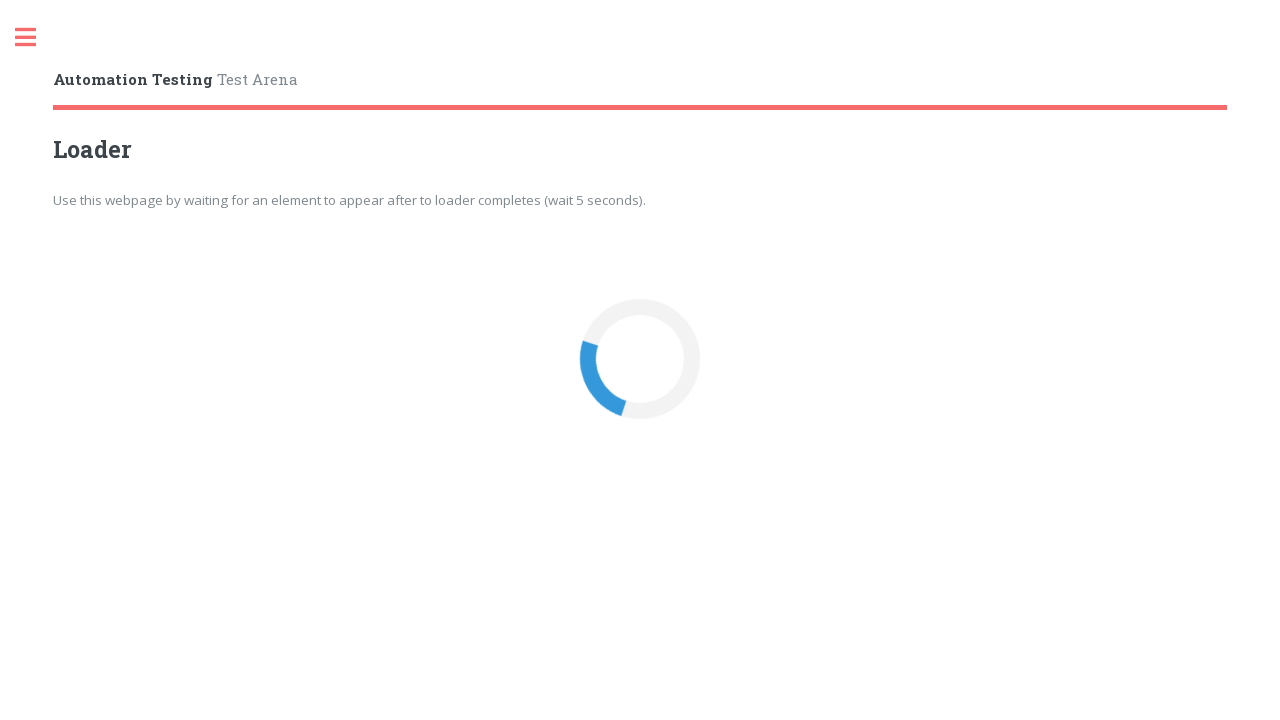

Navigated to loader test page
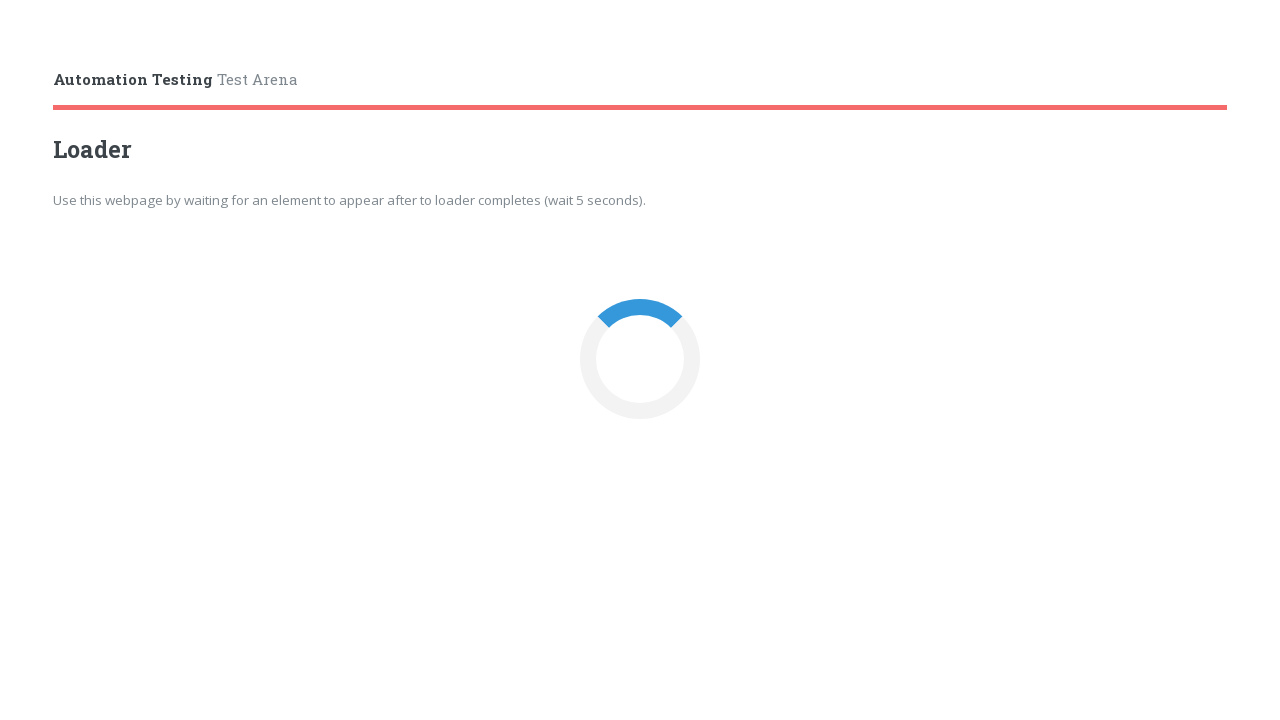

Clicked the loader button to trigger loading behavior at (640, 360) on #loaderBtn
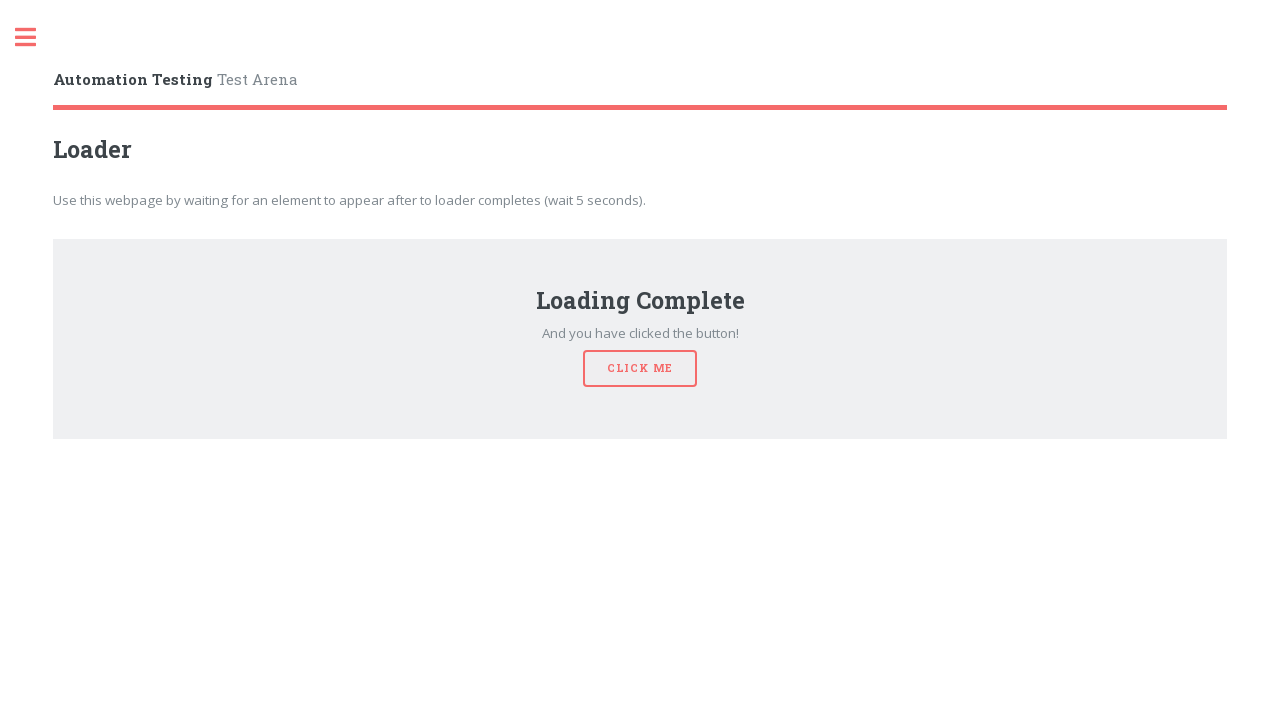

Waited 2 seconds for loading to complete
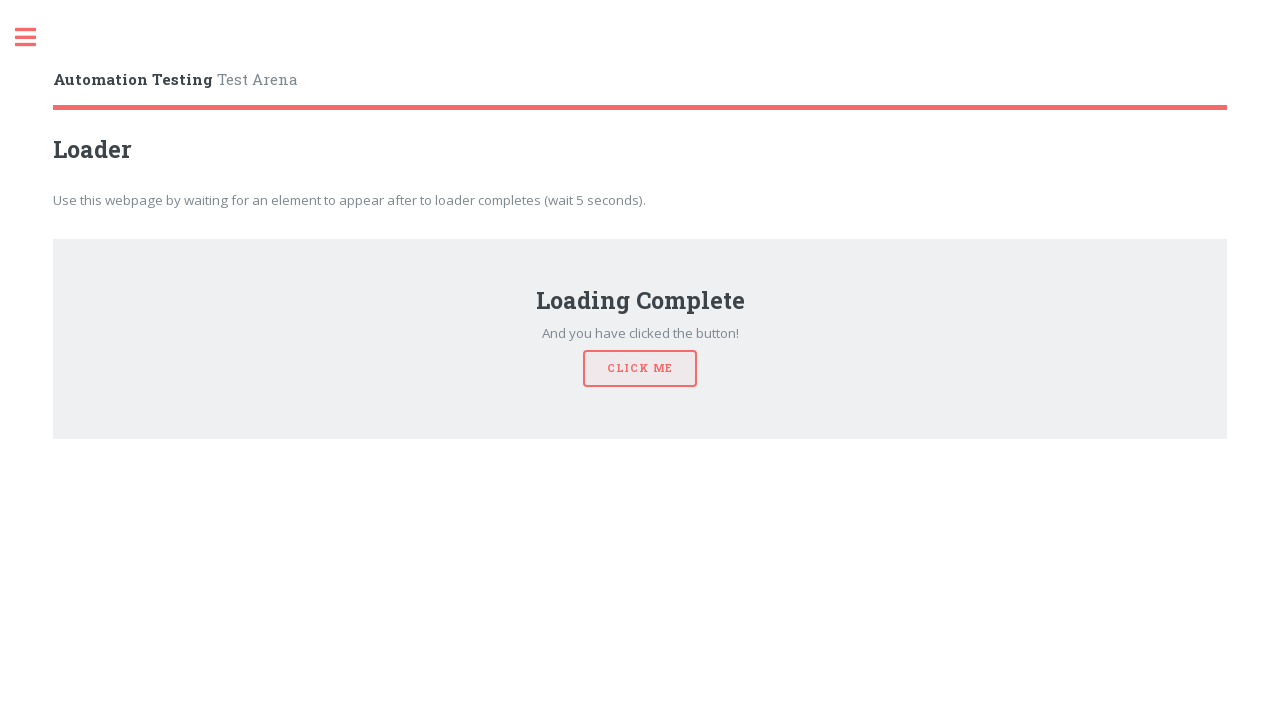

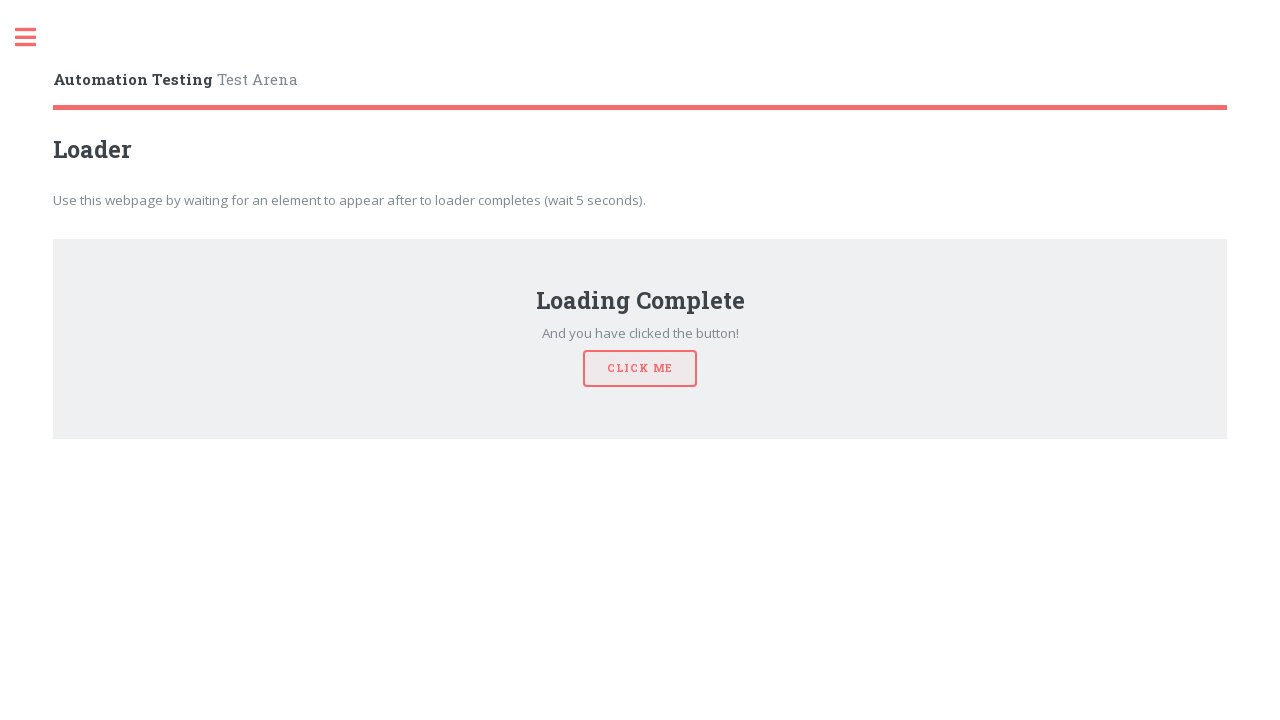